Tests drag and drop functionality on the jQuery UI Droppable demo page by dragging an element and dropping it onto a target element within an iframe

Starting URL: https://jqueryui.com/droppable/

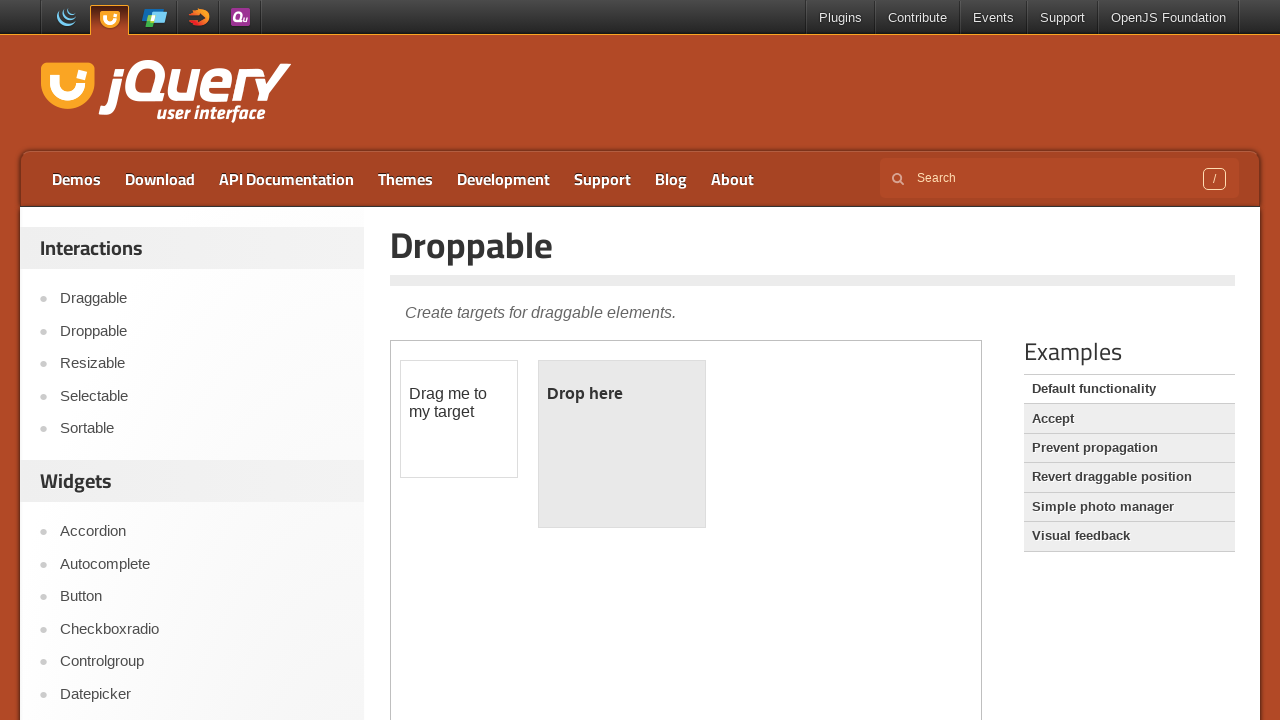

Located the demo iframe on the jQuery UI Droppable page
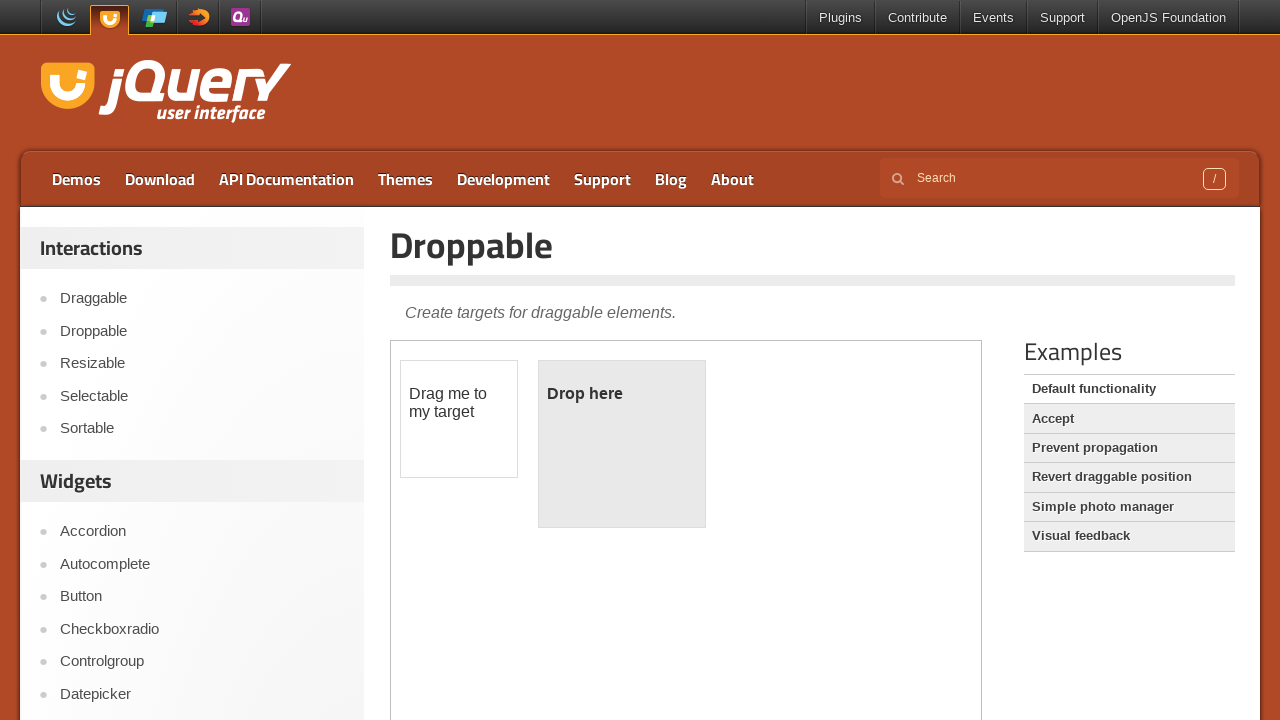

Located the draggable element with id 'draggable'
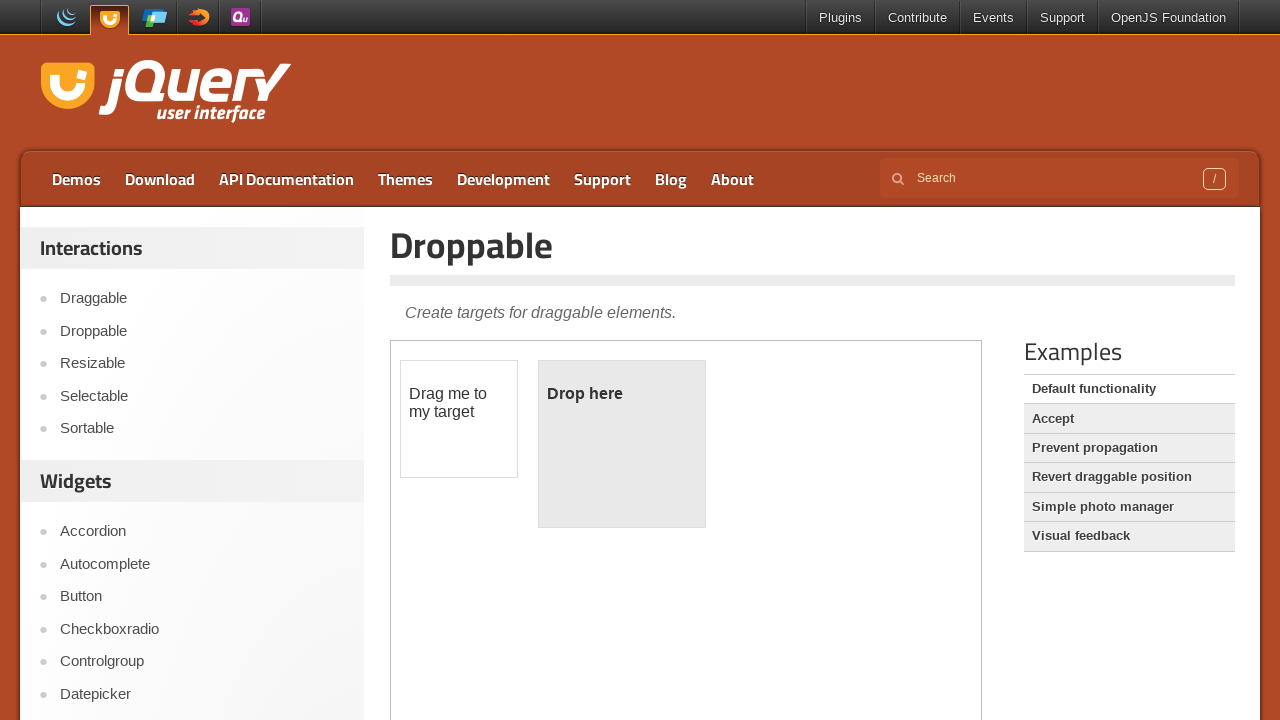

Located the droppable target element with id 'droppable'
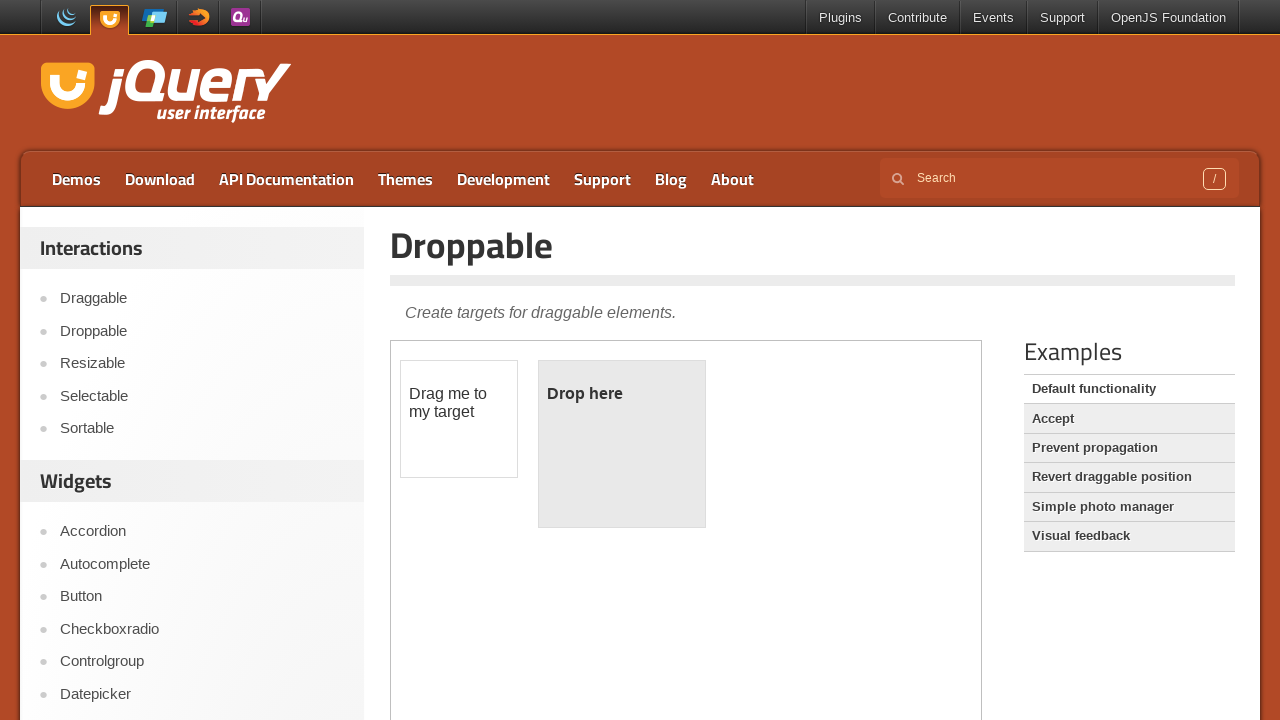

Dragged the draggable element onto the droppable target element at (622, 444)
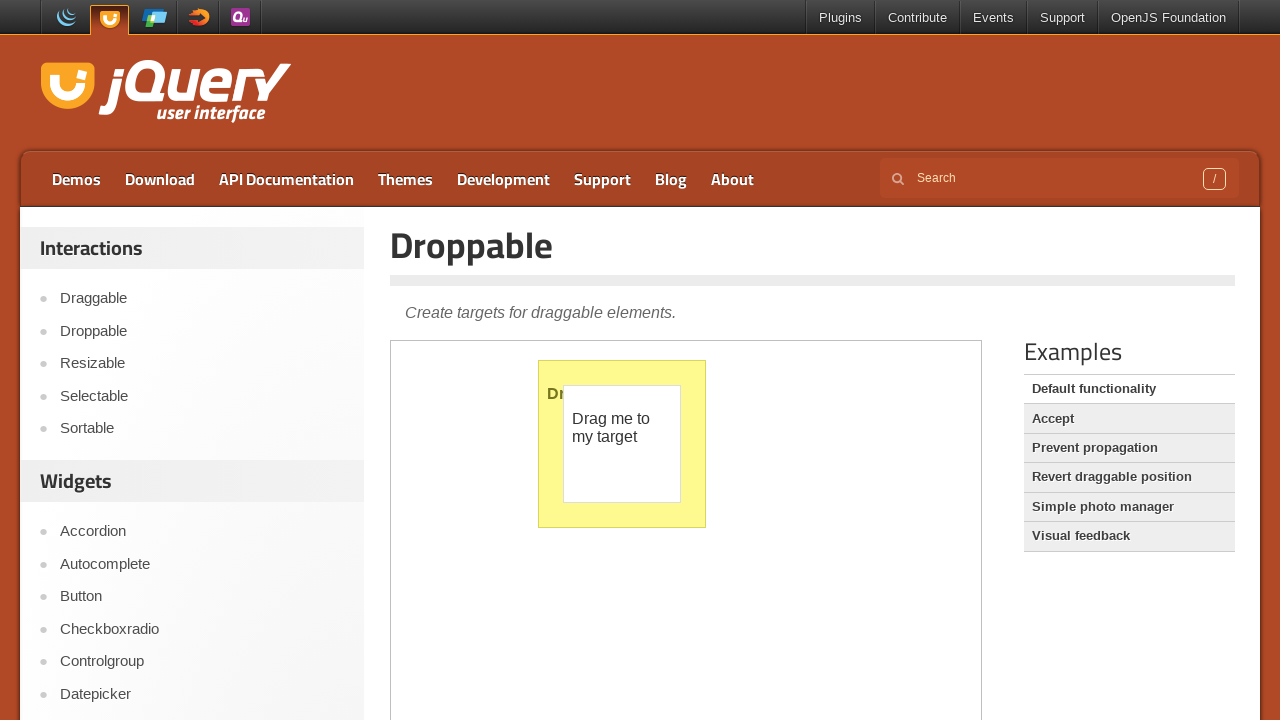

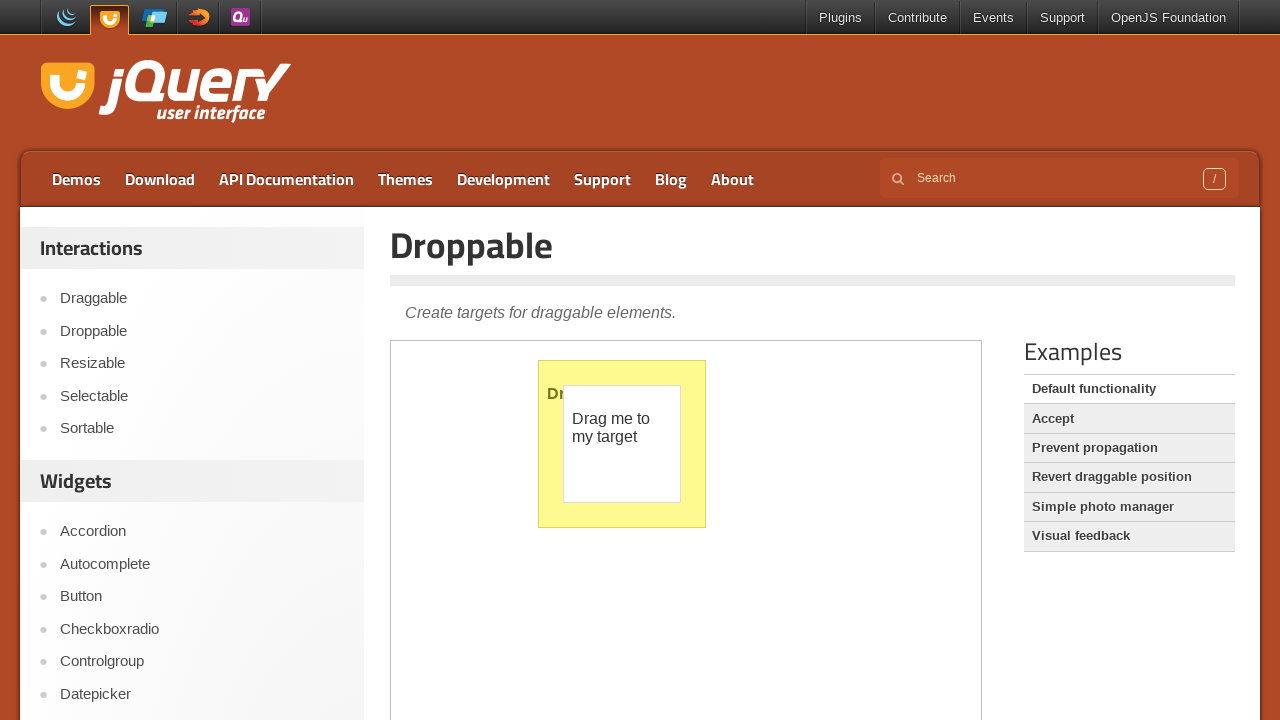